Tests form validation by entering a name with special characters along with other required fields and submitting the form.

Starting URL: https://demoqa.com/automation-practice-form

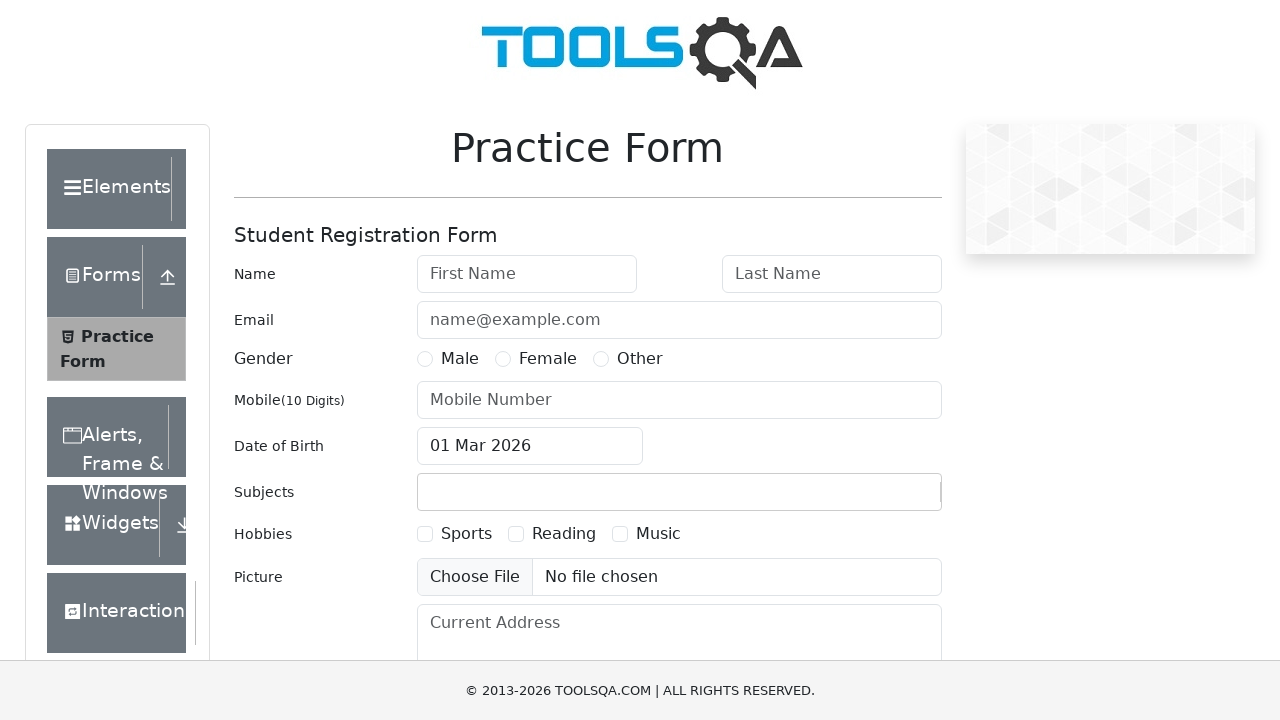

Filled first name field with special characters 'Daniela@12.' on #firstName
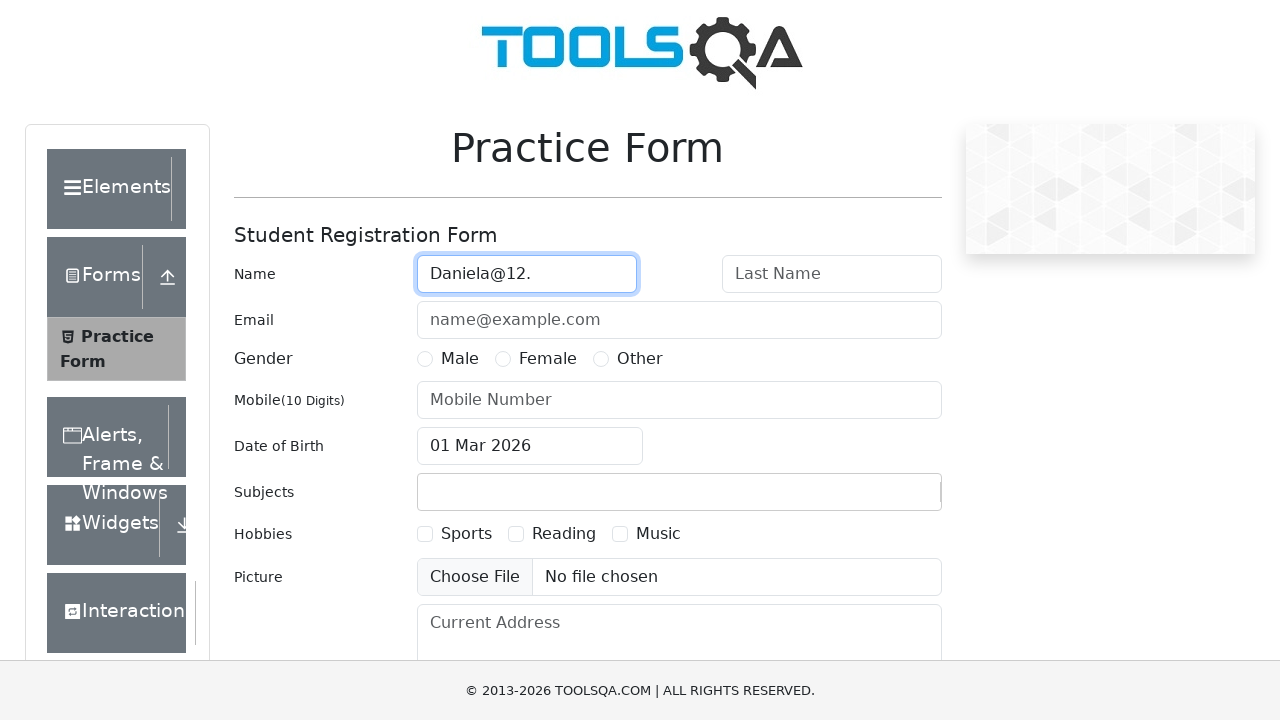

Filled last name field with 'Barreto' on #lastName
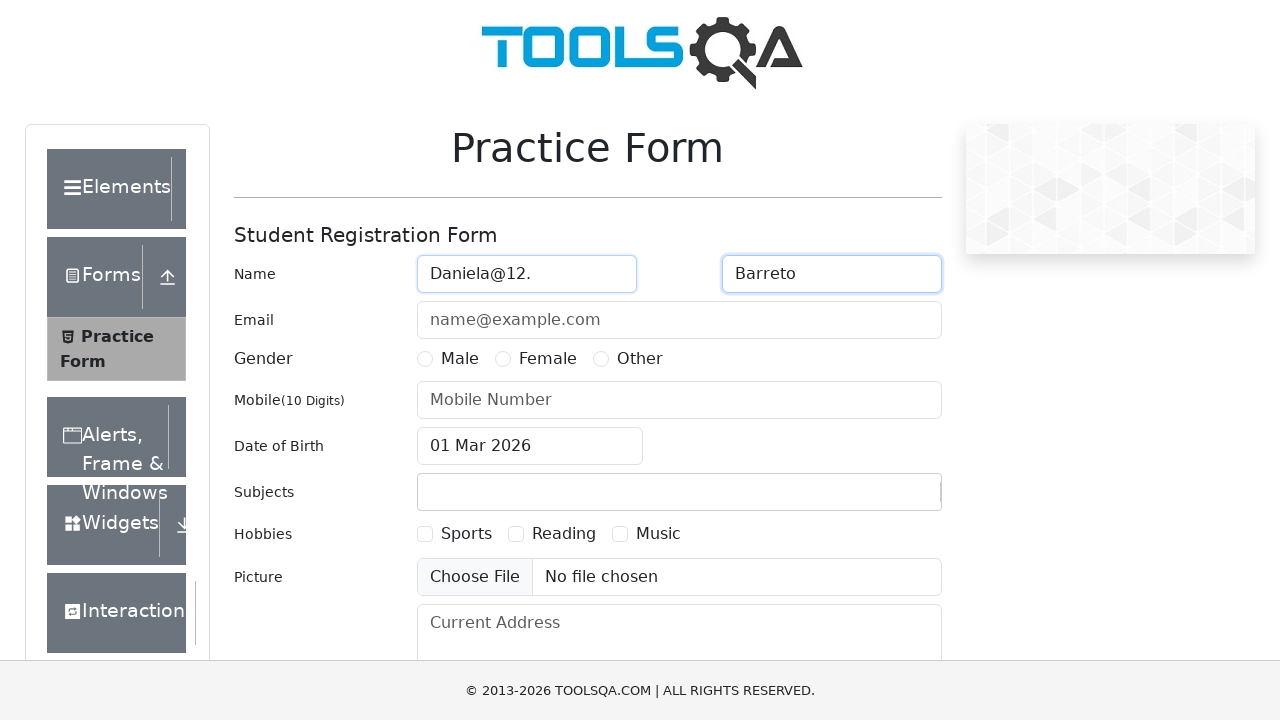

Filled phone number field with '3112642333' on #userNumber
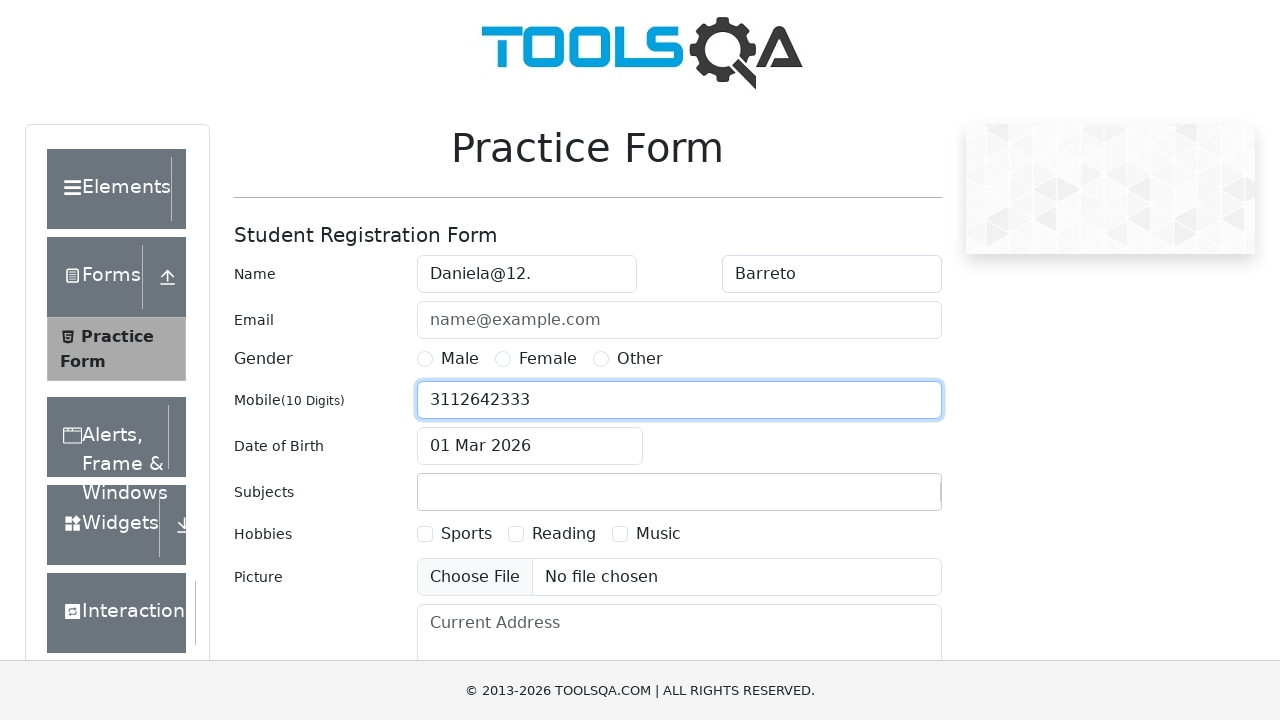

Scrolled down to view submit button
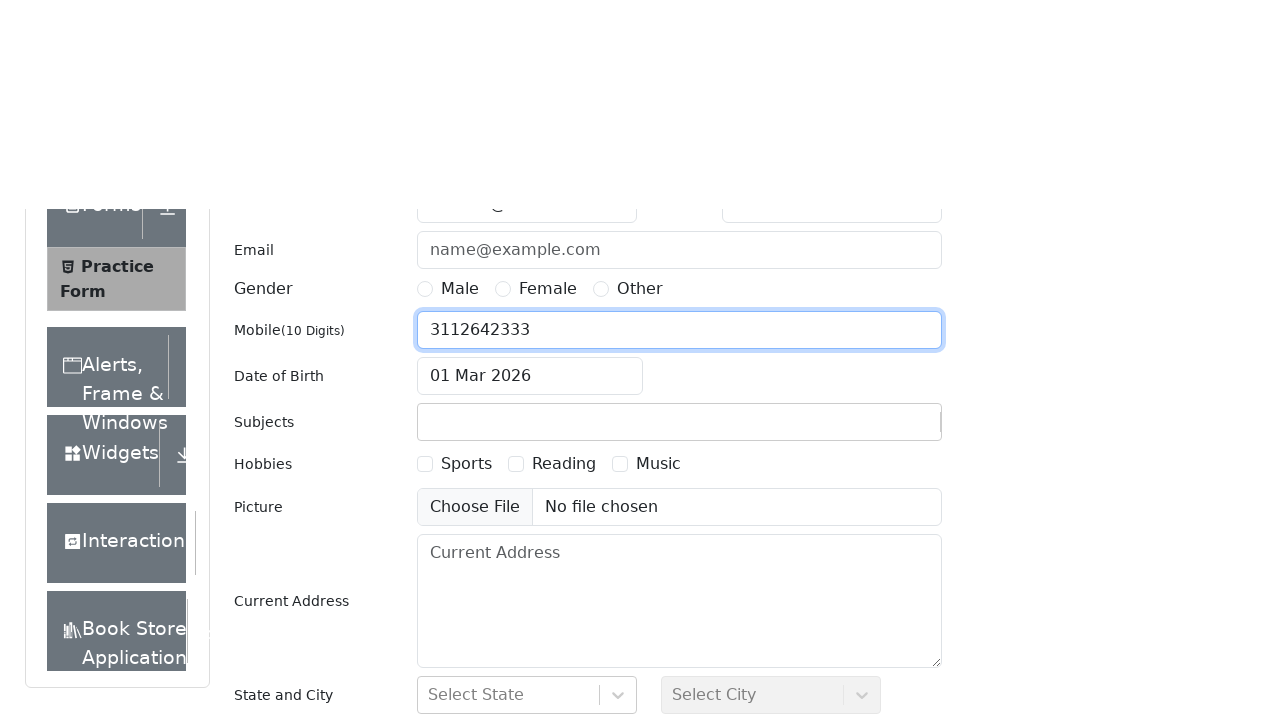

Clicked submit button to submit form with special characters in name at (885, 499) on #submit
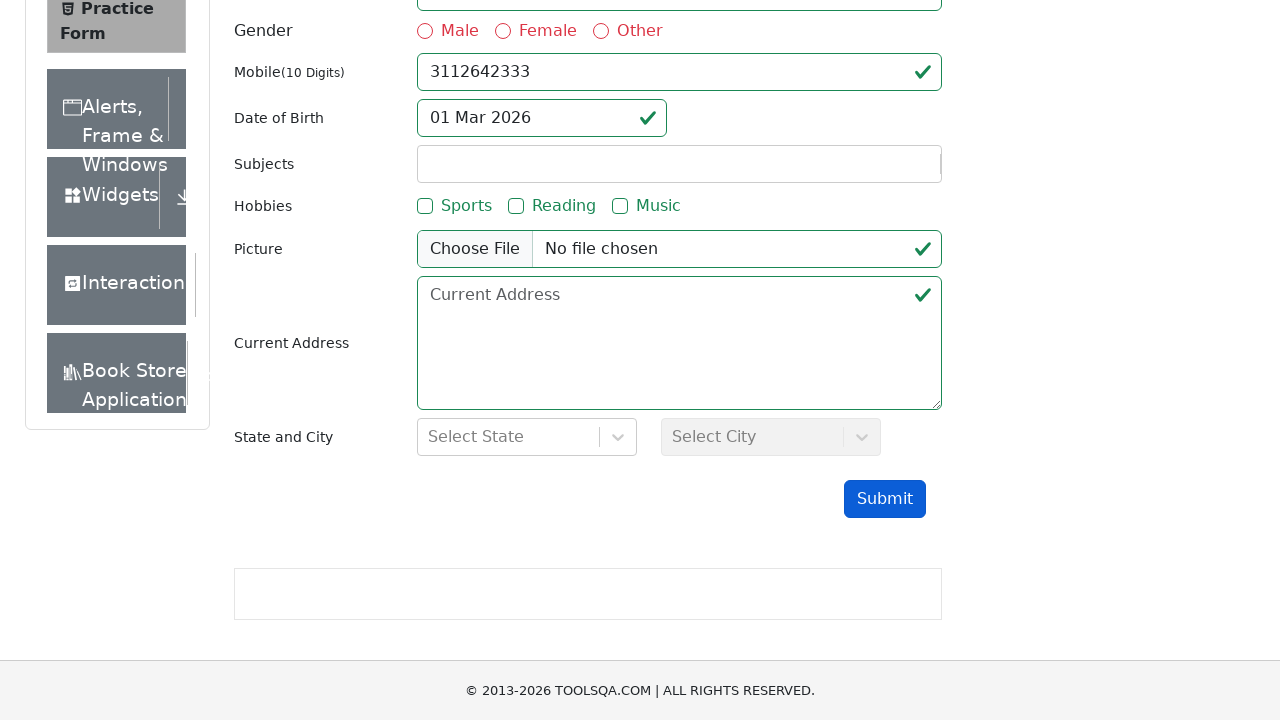

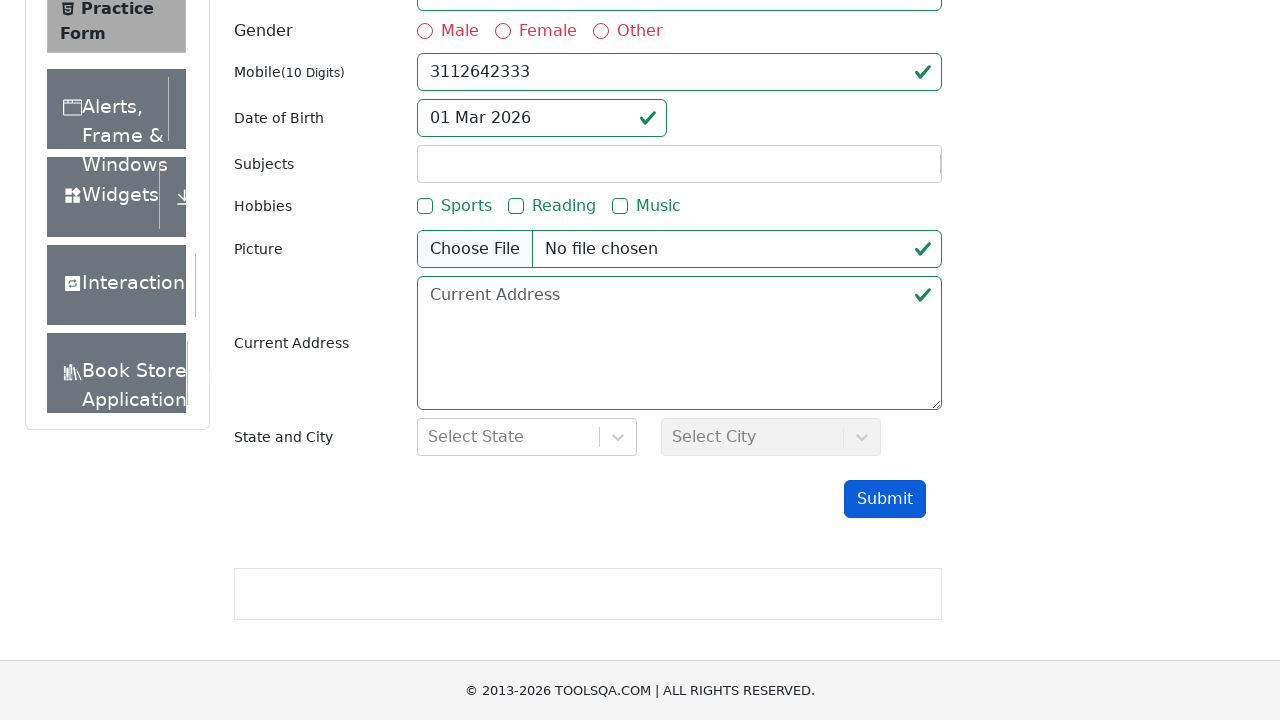